Tests checkbox functionality by clicking a checkbox and verifying its state changes from the initial state.

Starting URL: https://the-internet.herokuapp.com/checkboxes

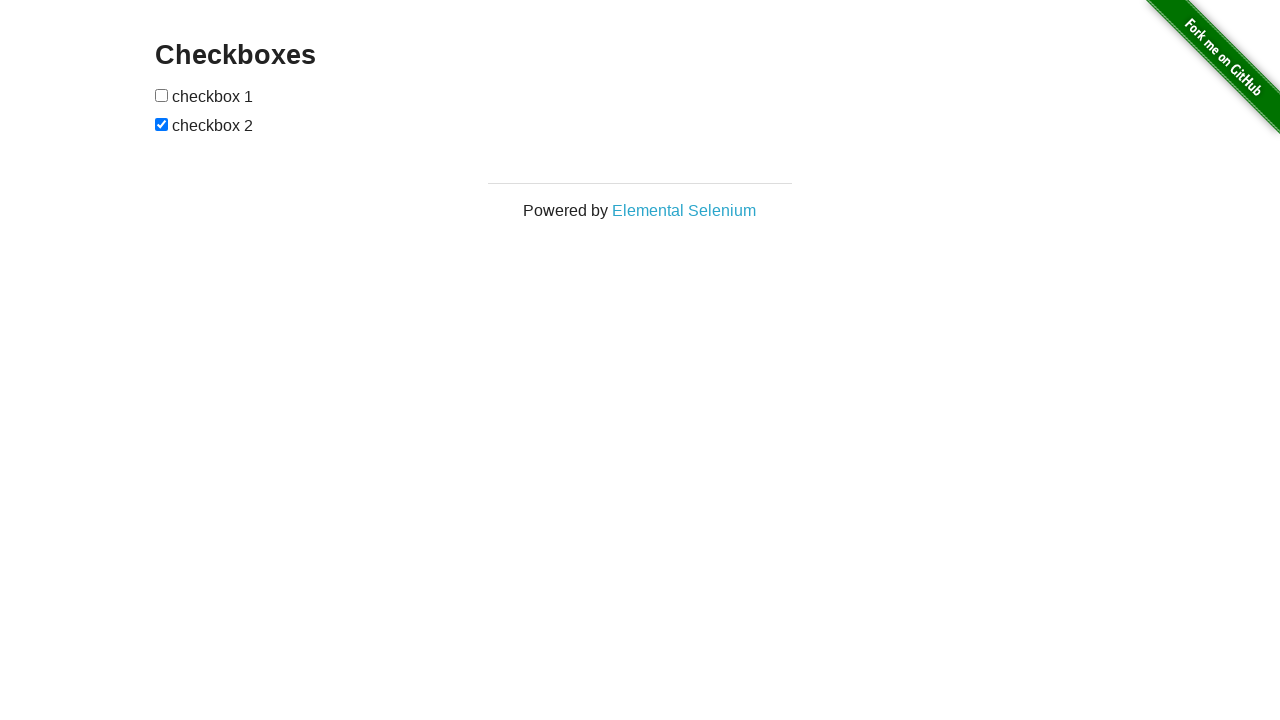

Located first checkbox element on the page
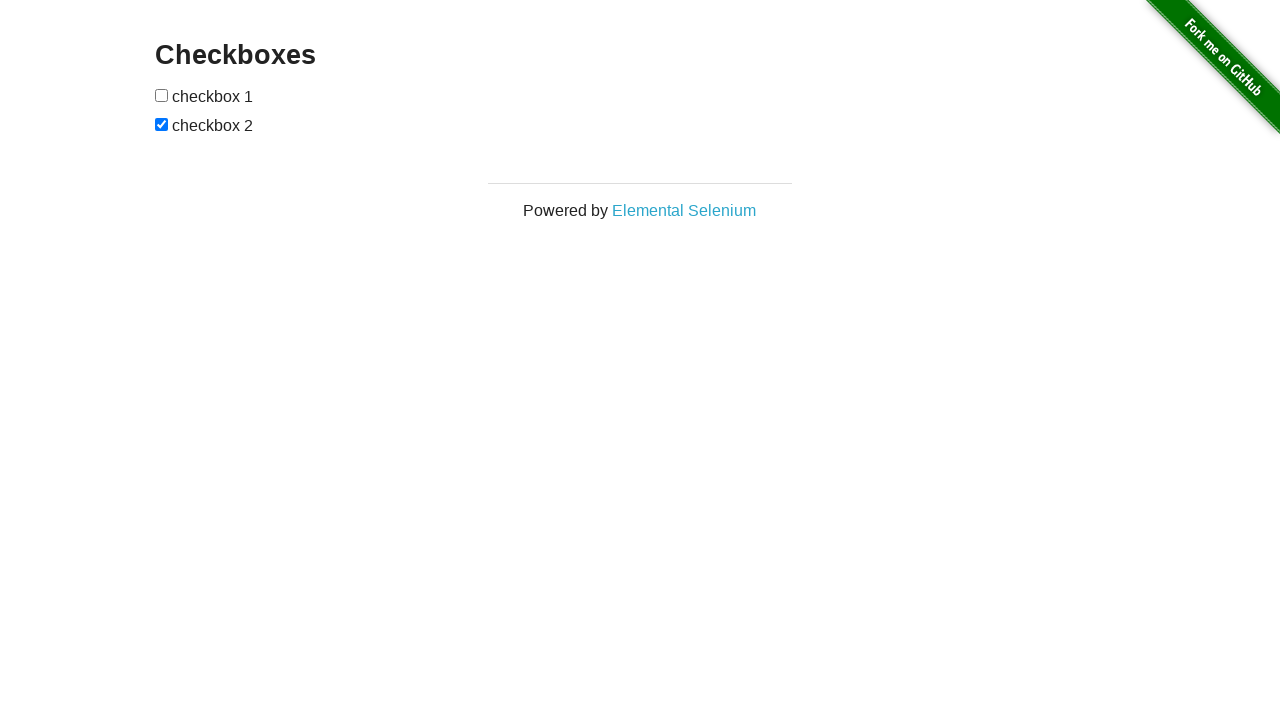

Captured initial checkbox state: False
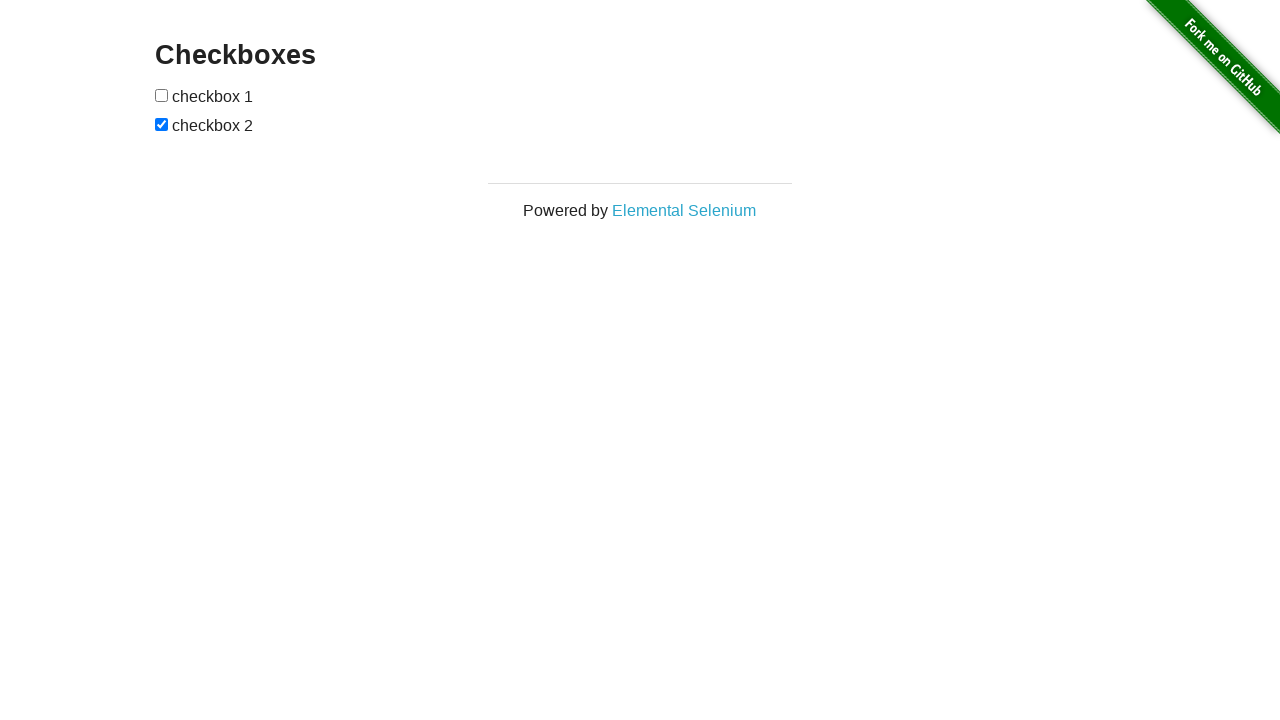

Clicked checkbox to toggle its state at (162, 95) on [type=checkbox] >> nth=0
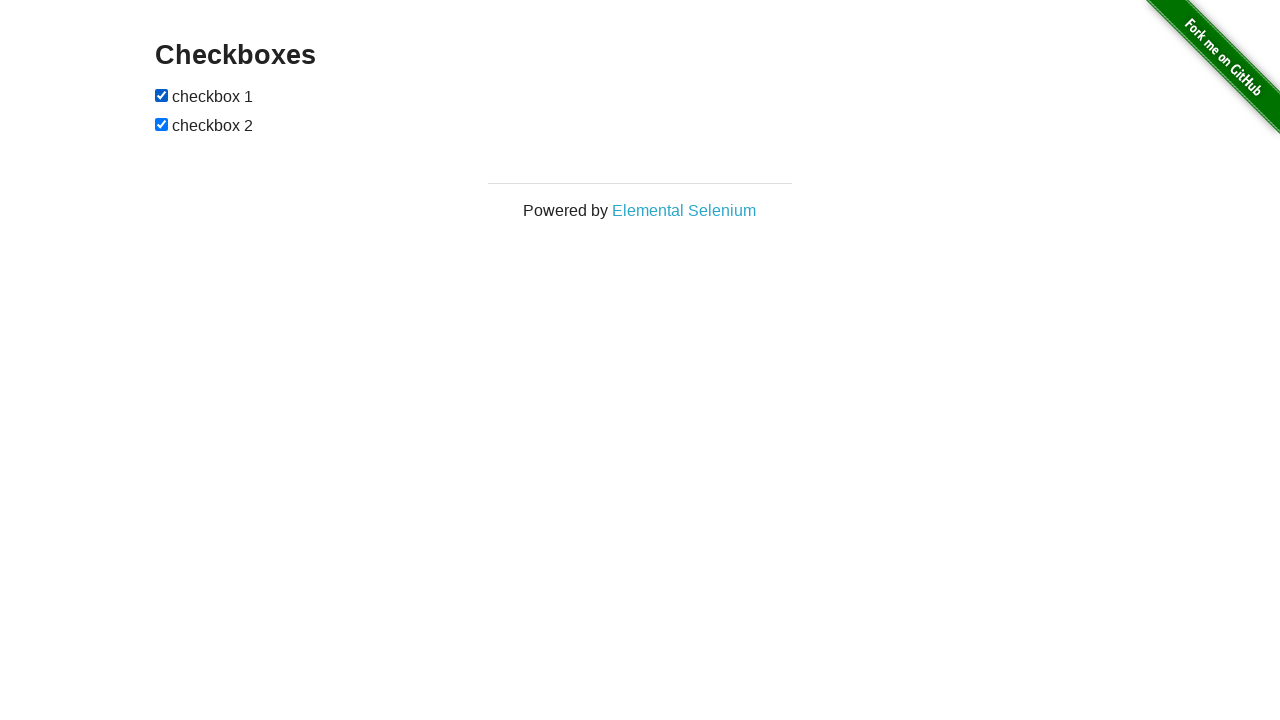

Verified checkbox state changed from False to True
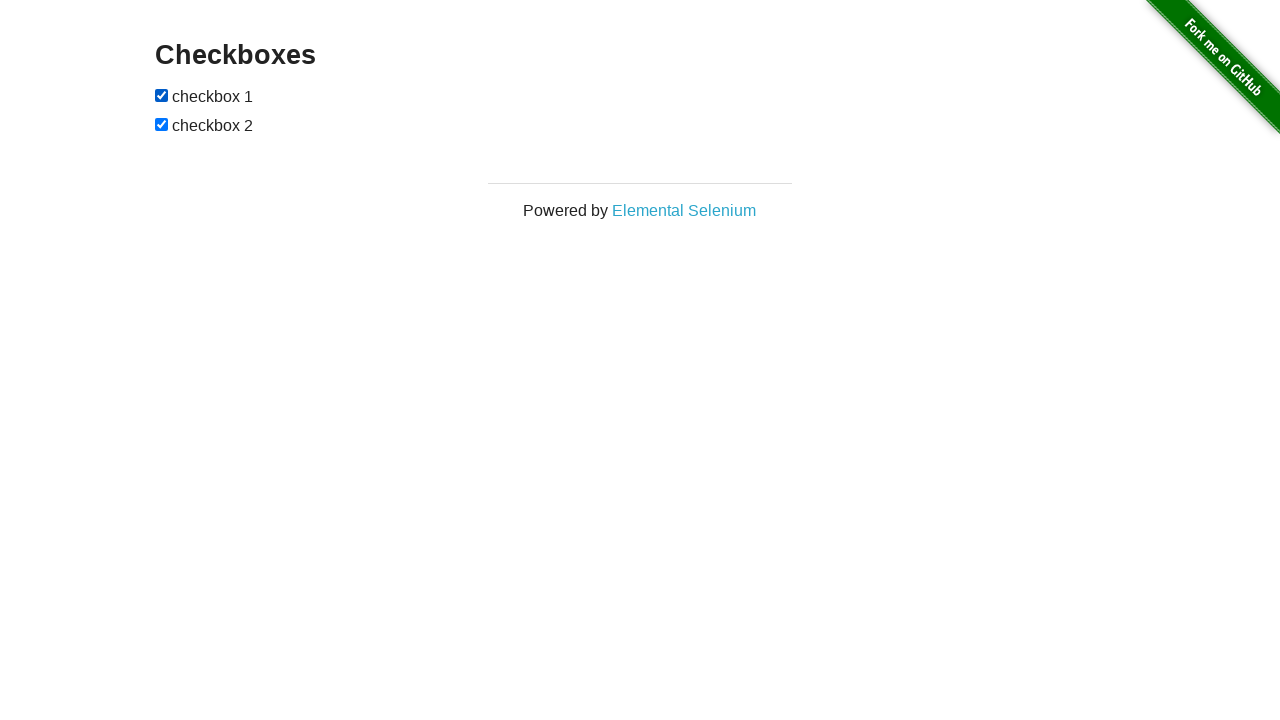

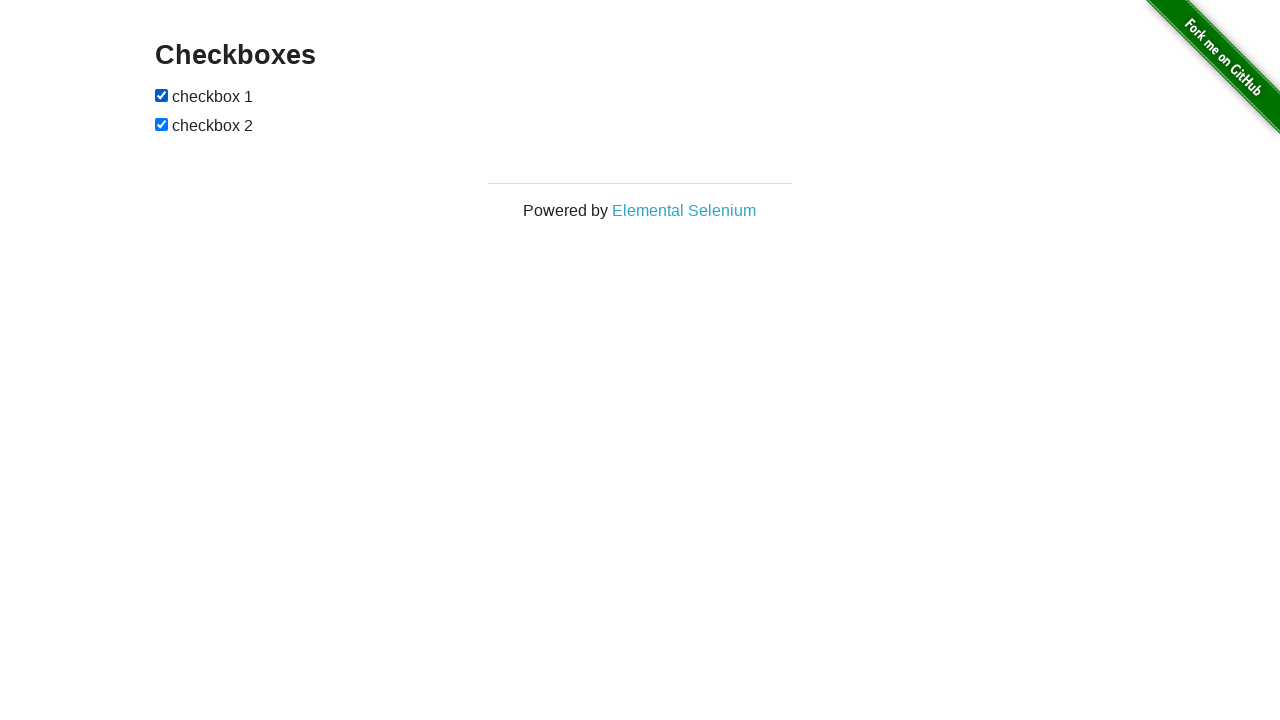